Tests navigation to Forms page by clicking the Forms card

Starting URL: https://demoqa.com/

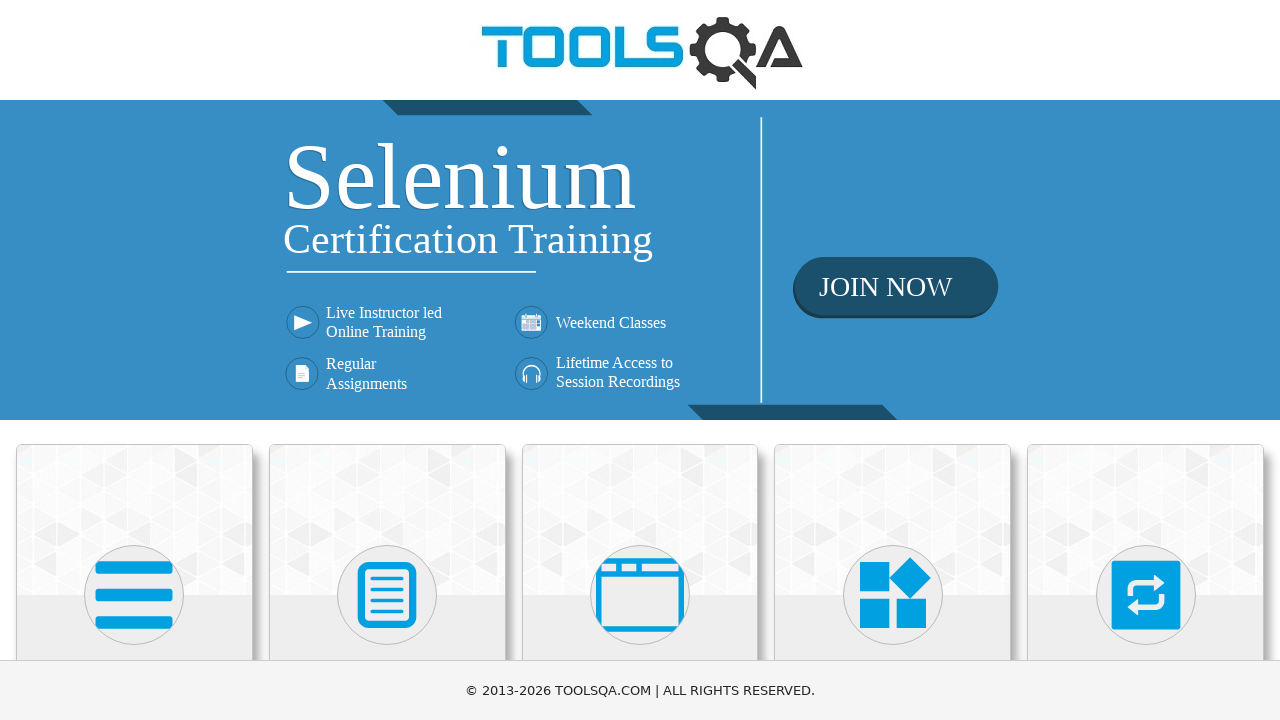

Clicked on Forms card at (387, 360) on xpath=//div[@class='card-body']/*[text()='Forms']
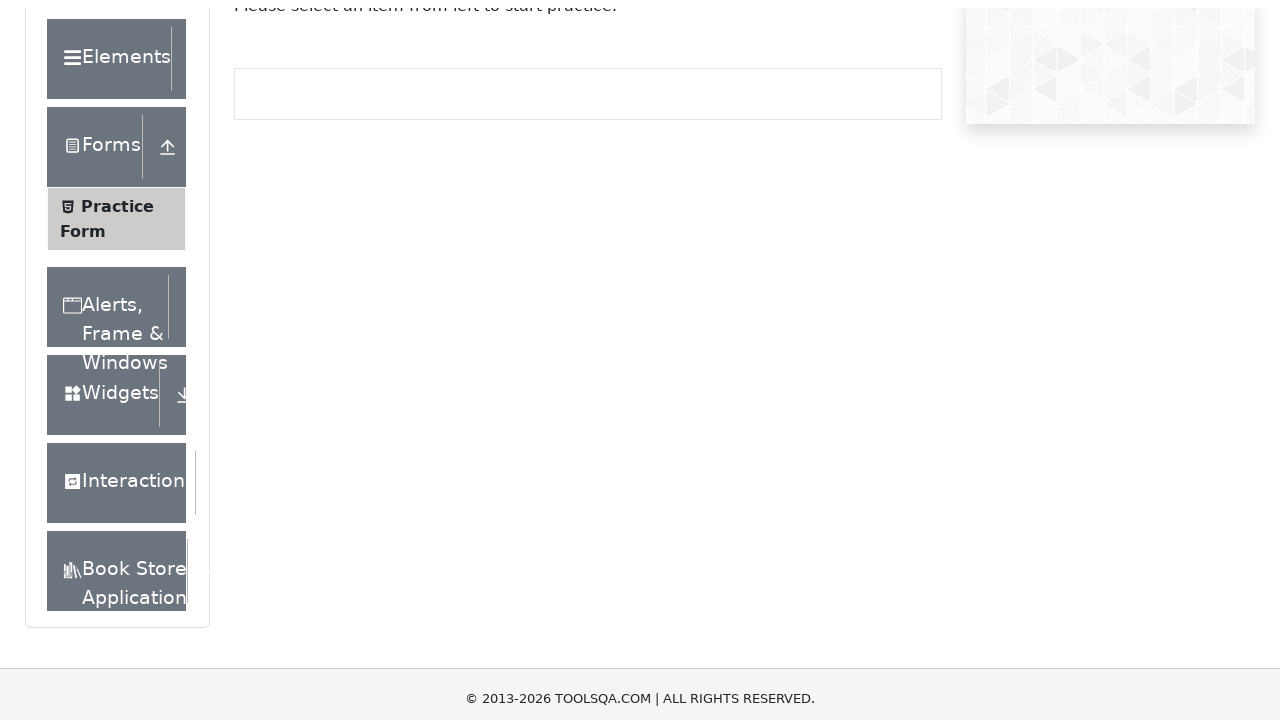

Verified navigation to Forms page at https://demoqa.com/forms
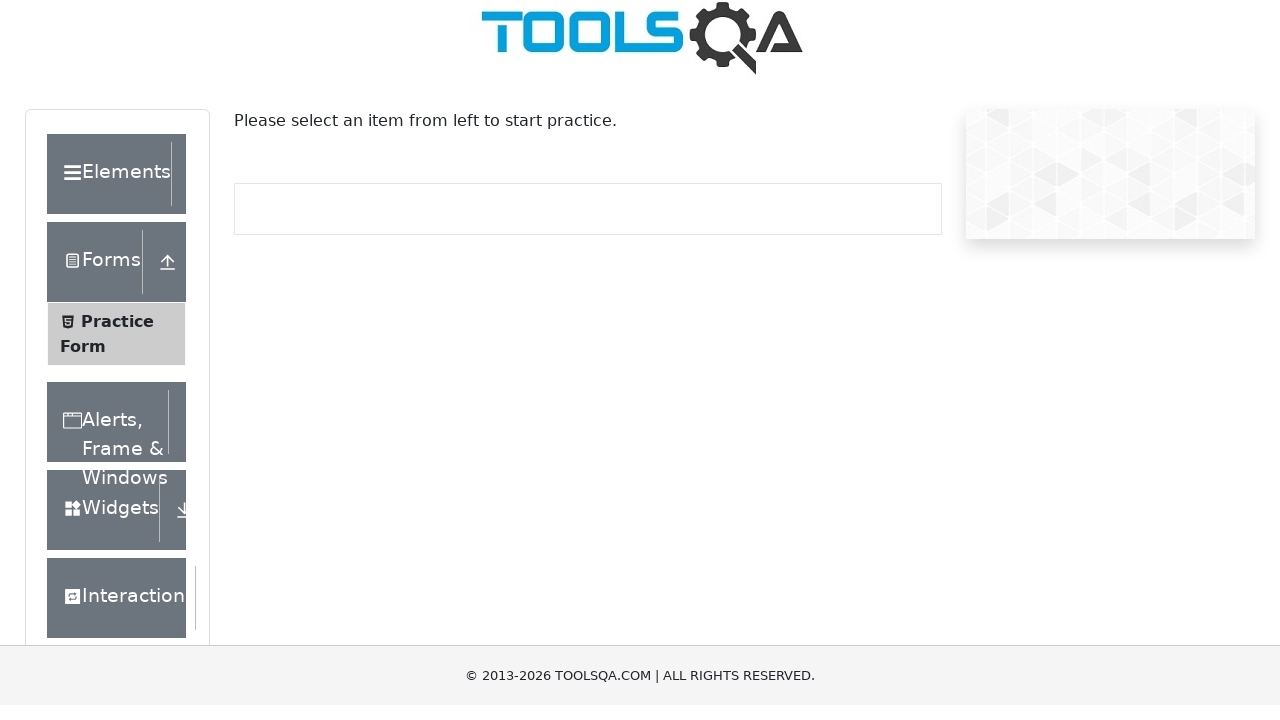

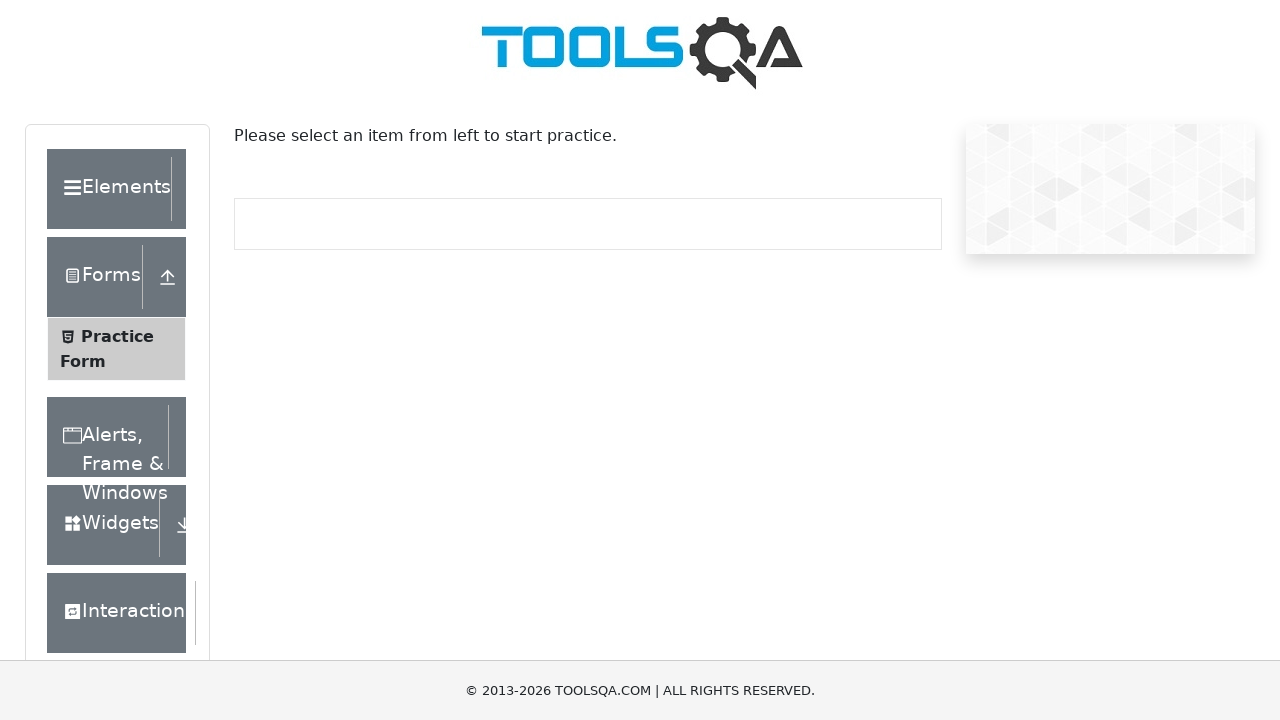